Tests keyboard input functionality by clicking on a name field, entering a name, and clicking a button on a form testing page

Starting URL: https://formy-project.herokuapp.com/keypress

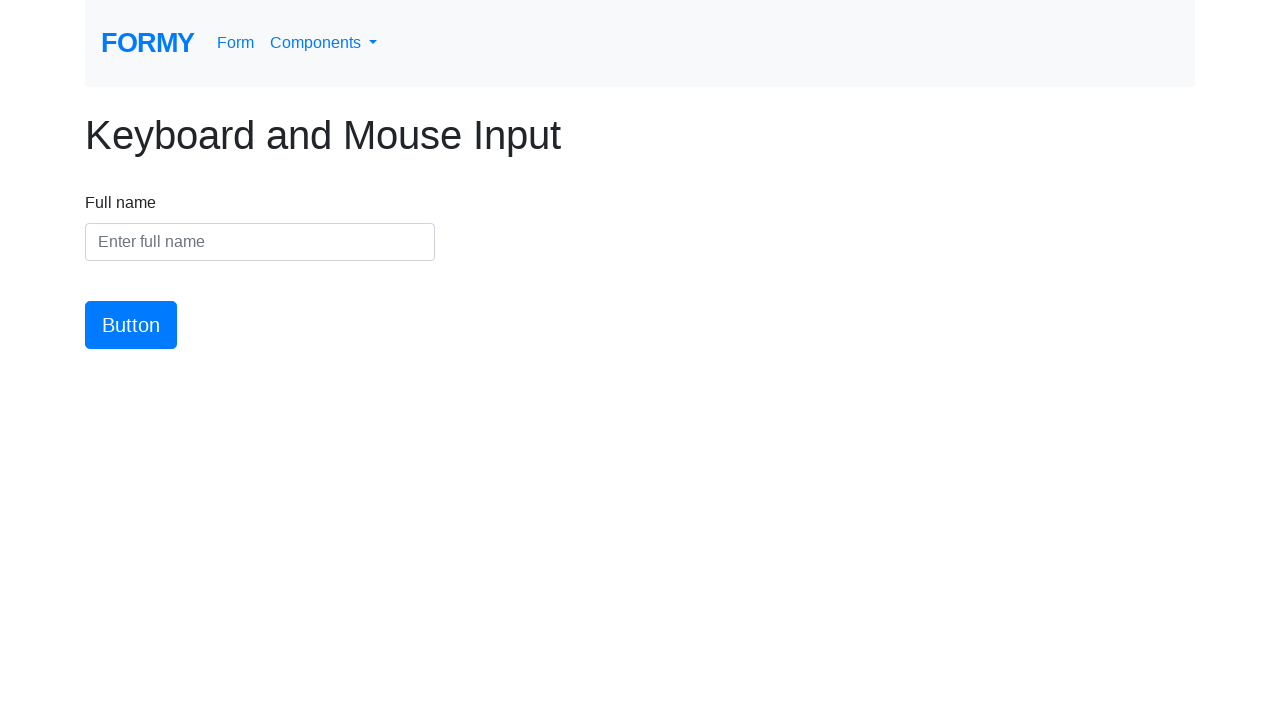

Clicked on the name input field at (260, 242) on #name
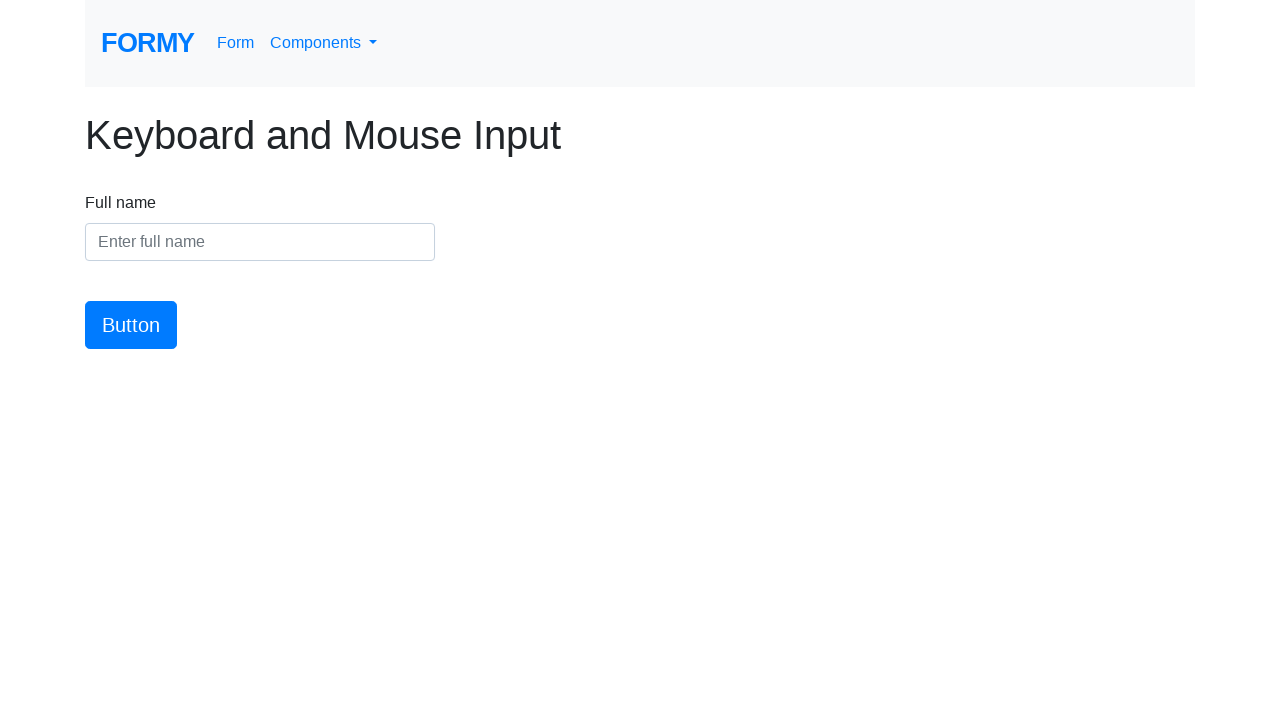

Entered 'Maria Rodriguez' into the name field on #name
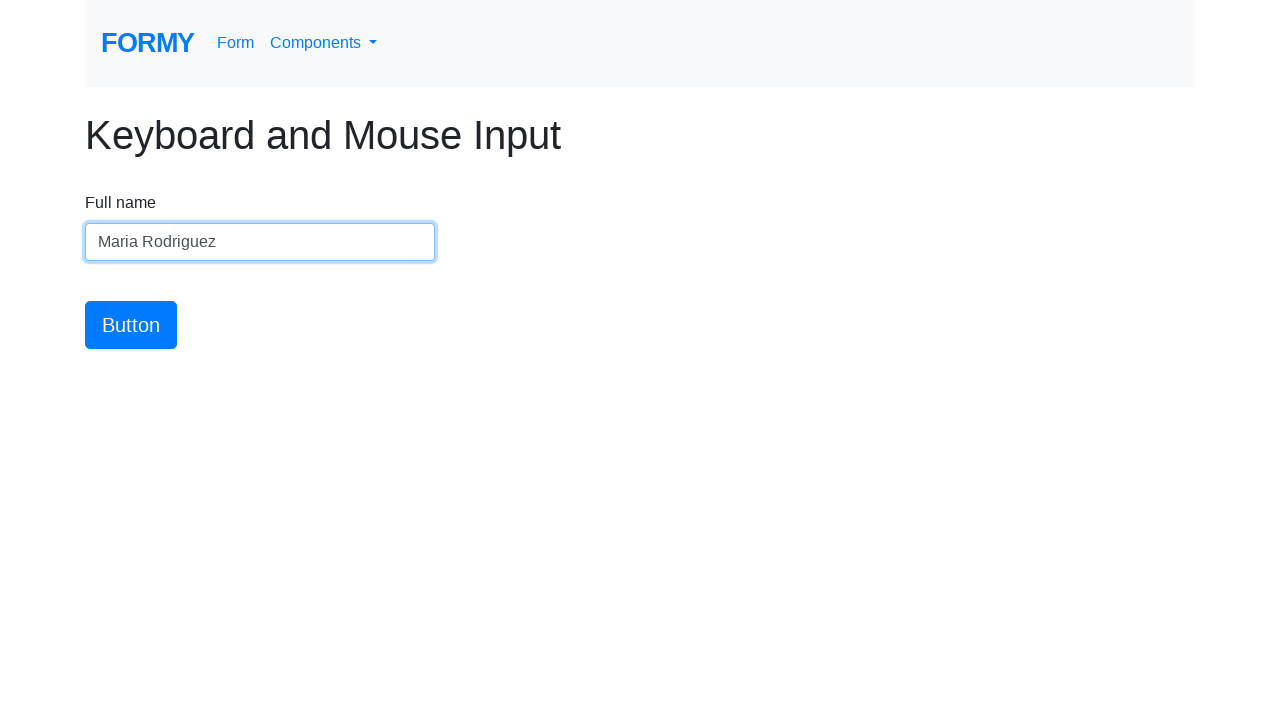

Clicked the submit button at (131, 325) on #button
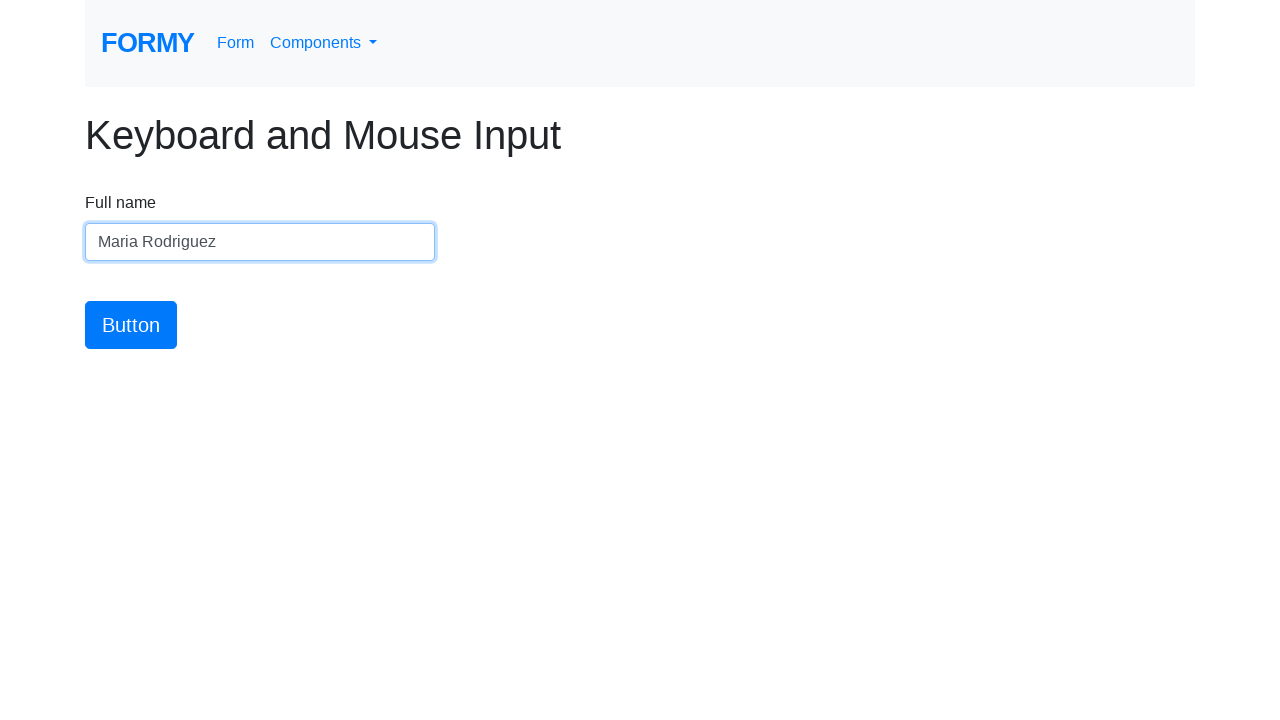

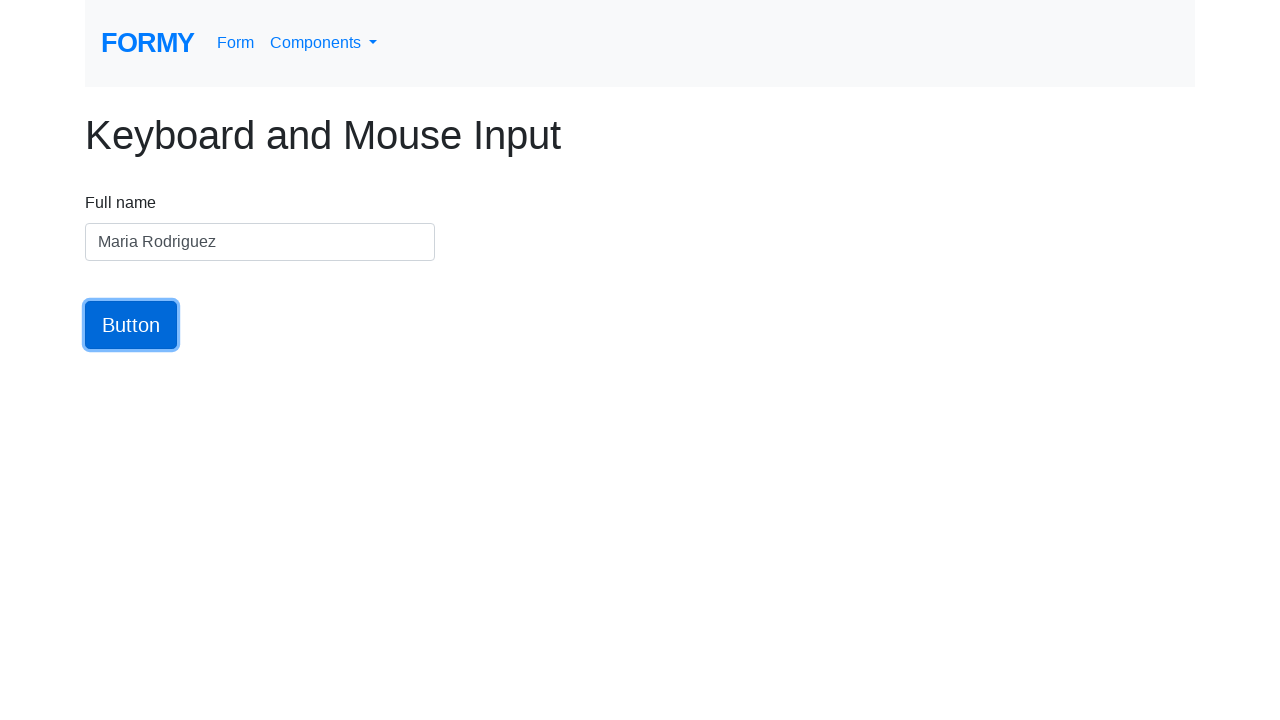